Tests dropdown menu functionality by clicking to open the dropdown and selecting the autocomplete option

Starting URL: https://formy-project.herokuapp.com/dropdown

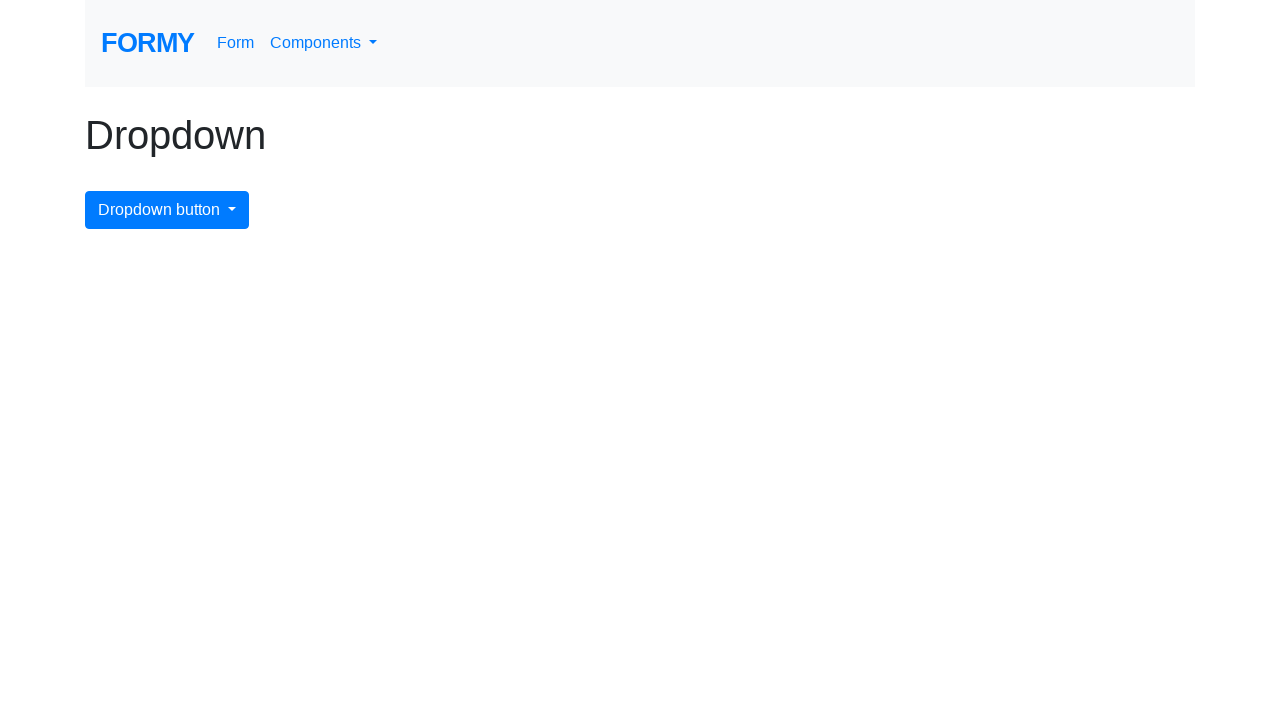

Clicked dropdown menu button to open dropdown at (167, 210) on #dropdownMenuButton
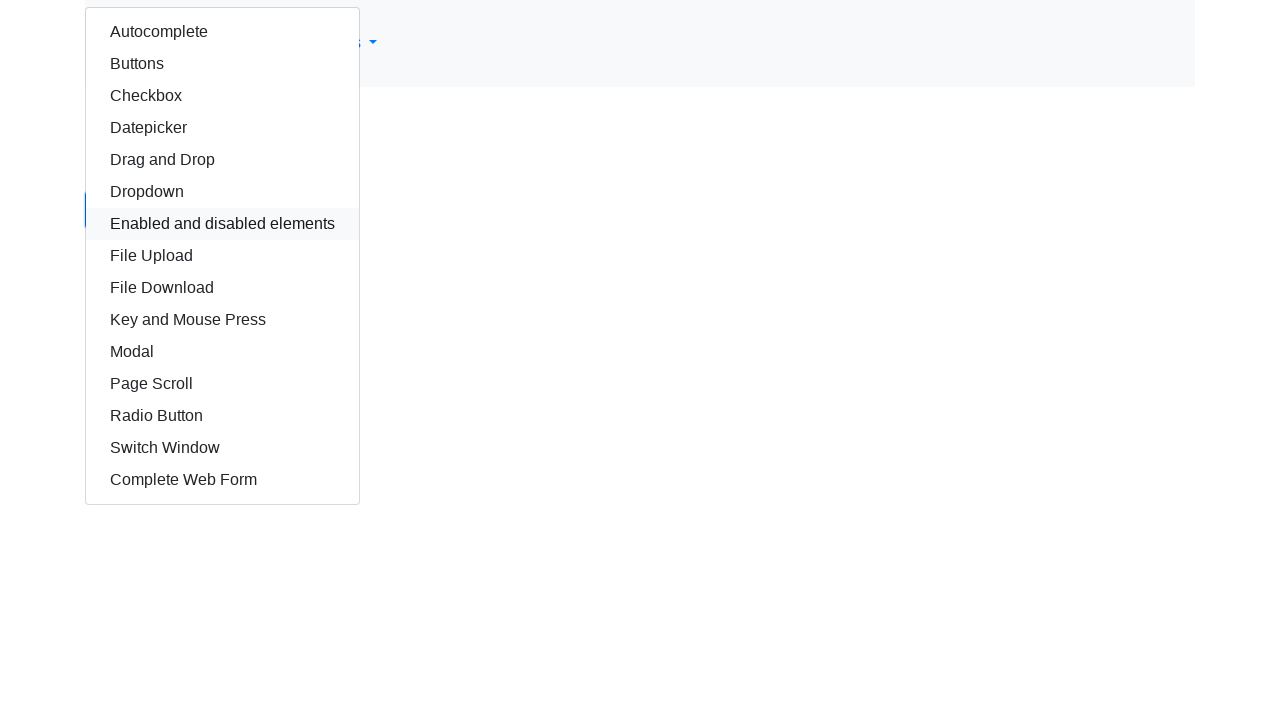

Clicked autocomplete option from dropdown at (222, 32) on #autocomplete
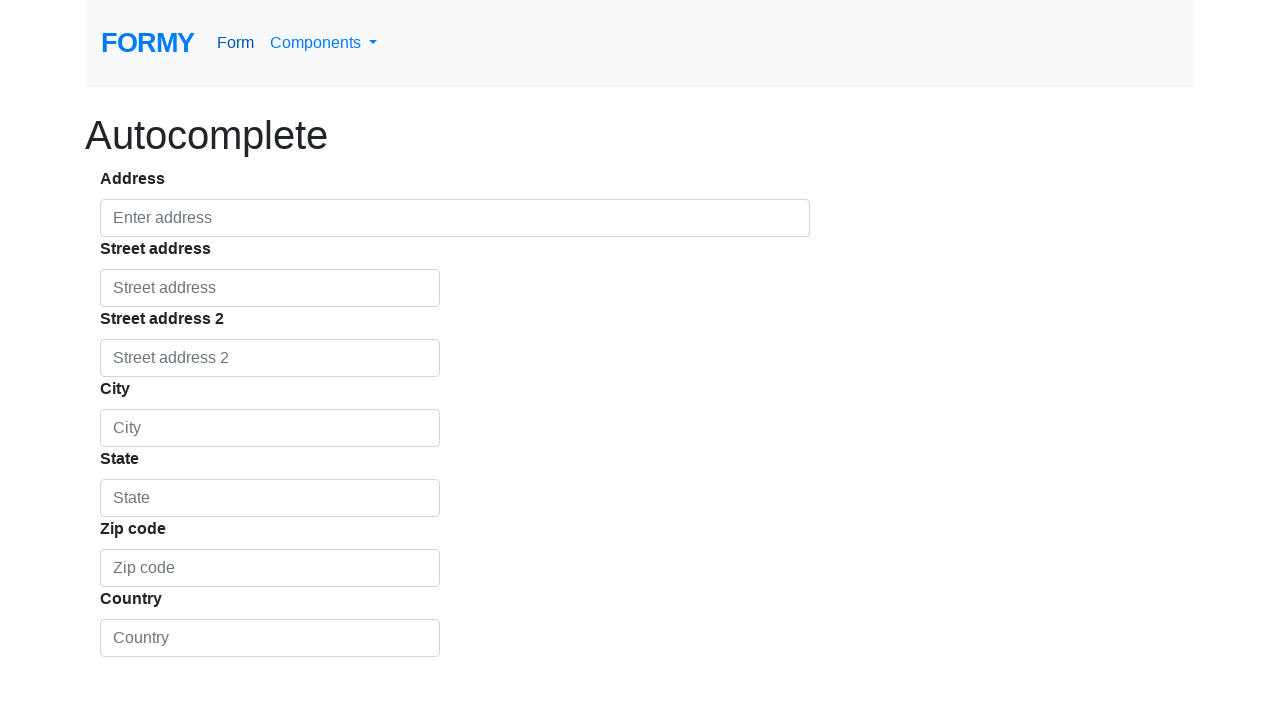

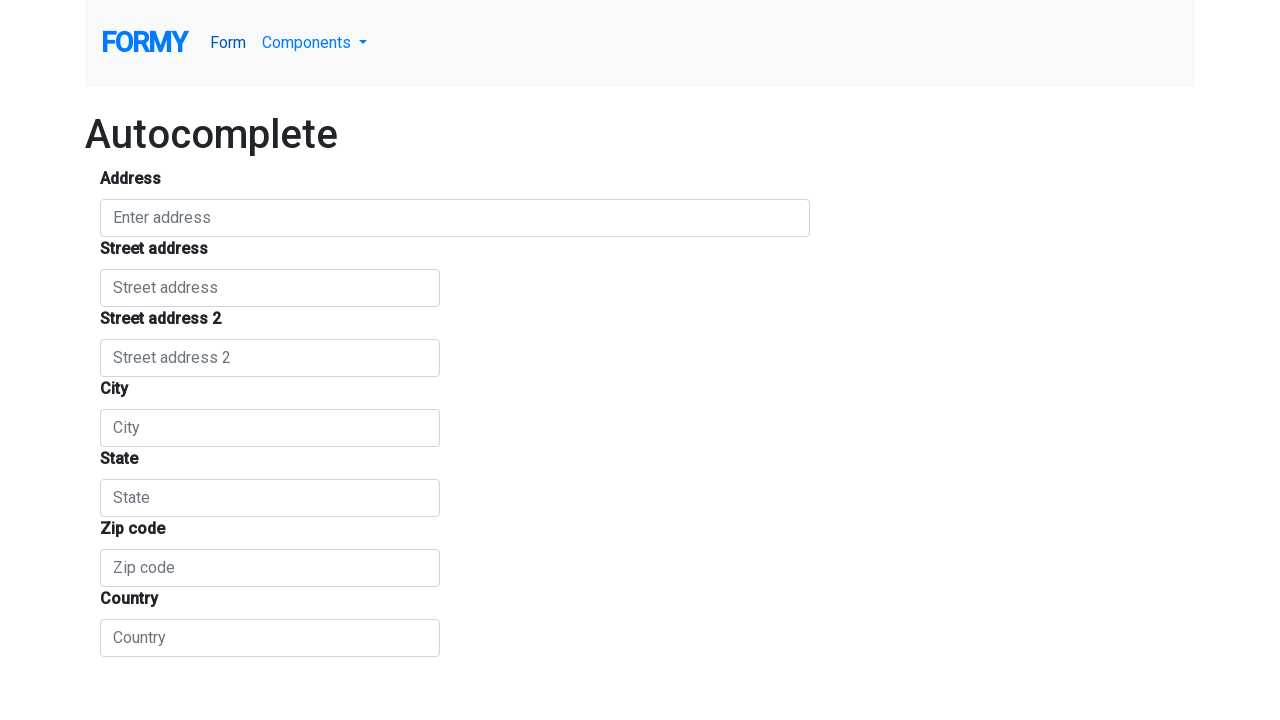